Tests dynamic loading page where a hidden element becomes visible after clicking Start button. Clicks the Start button, waits for the finish text to become visible, and verifies it is displayed.

Starting URL: https://the-internet.herokuapp.com/dynamic_loading/1

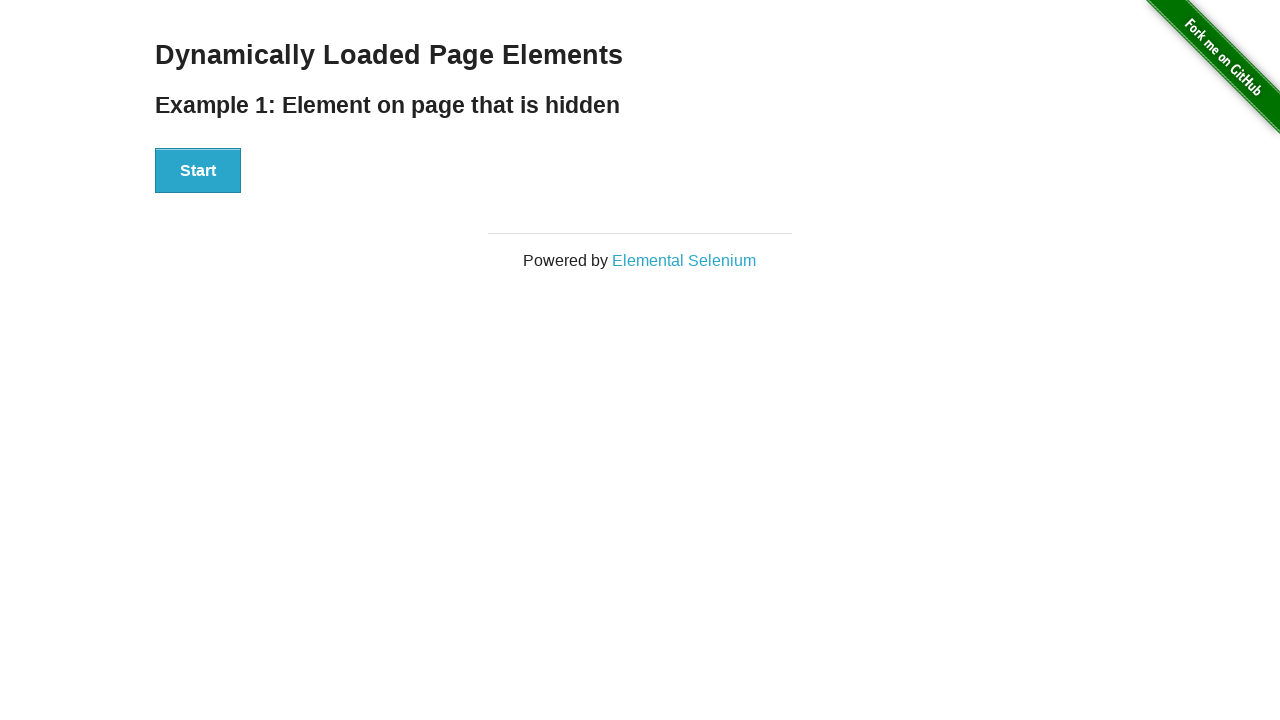

Clicked Start button to initiate dynamic loading at (198, 171) on #start button
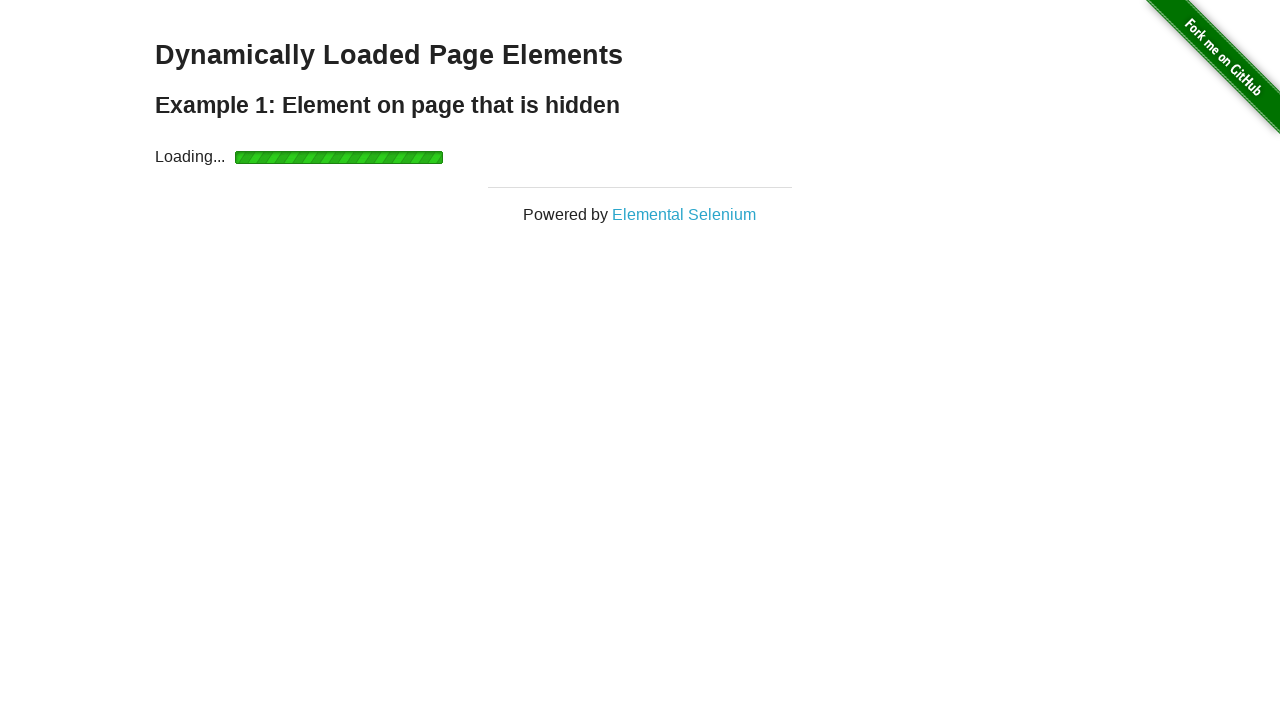

Waited for finish element to become visible after loading completed
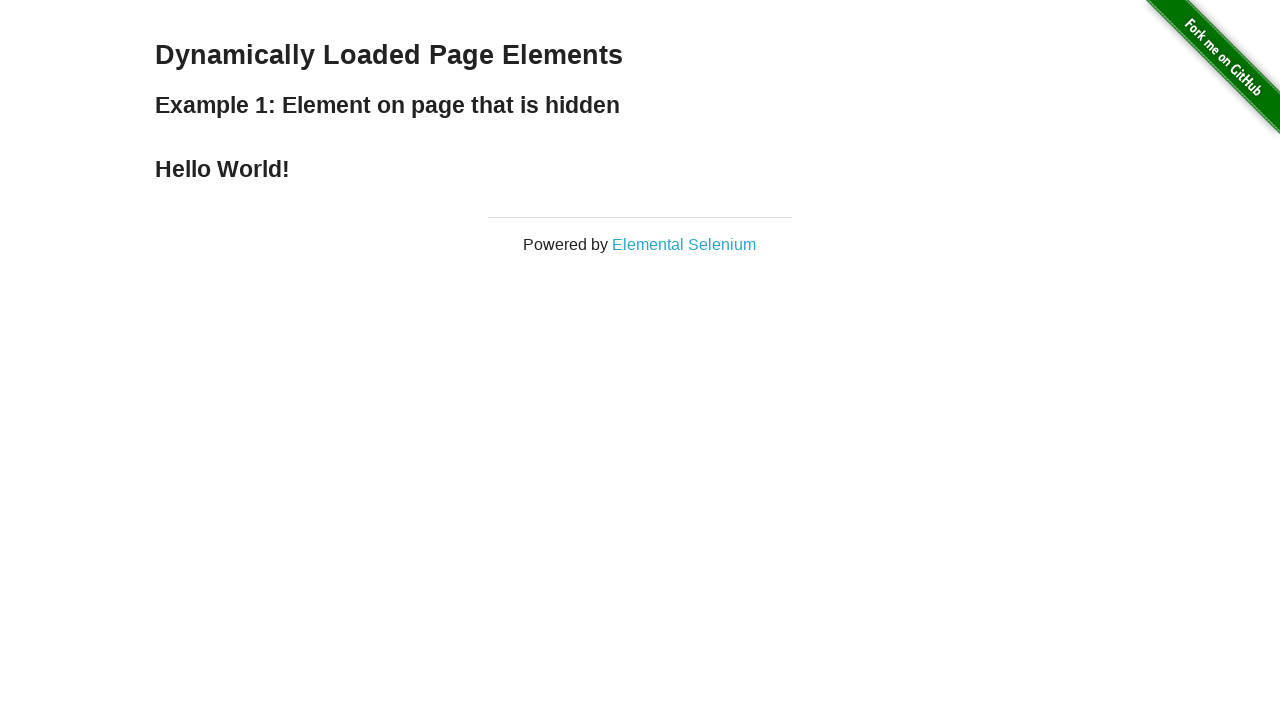

Verified that finish text is displayed on the page
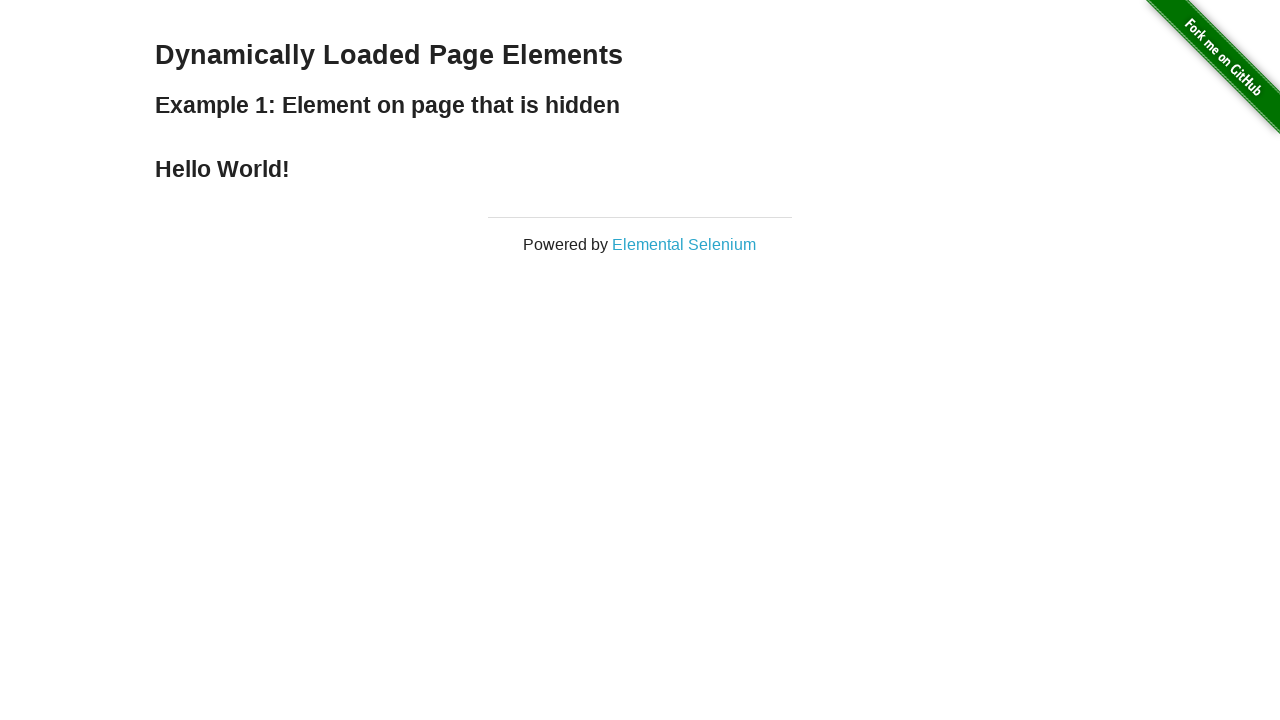

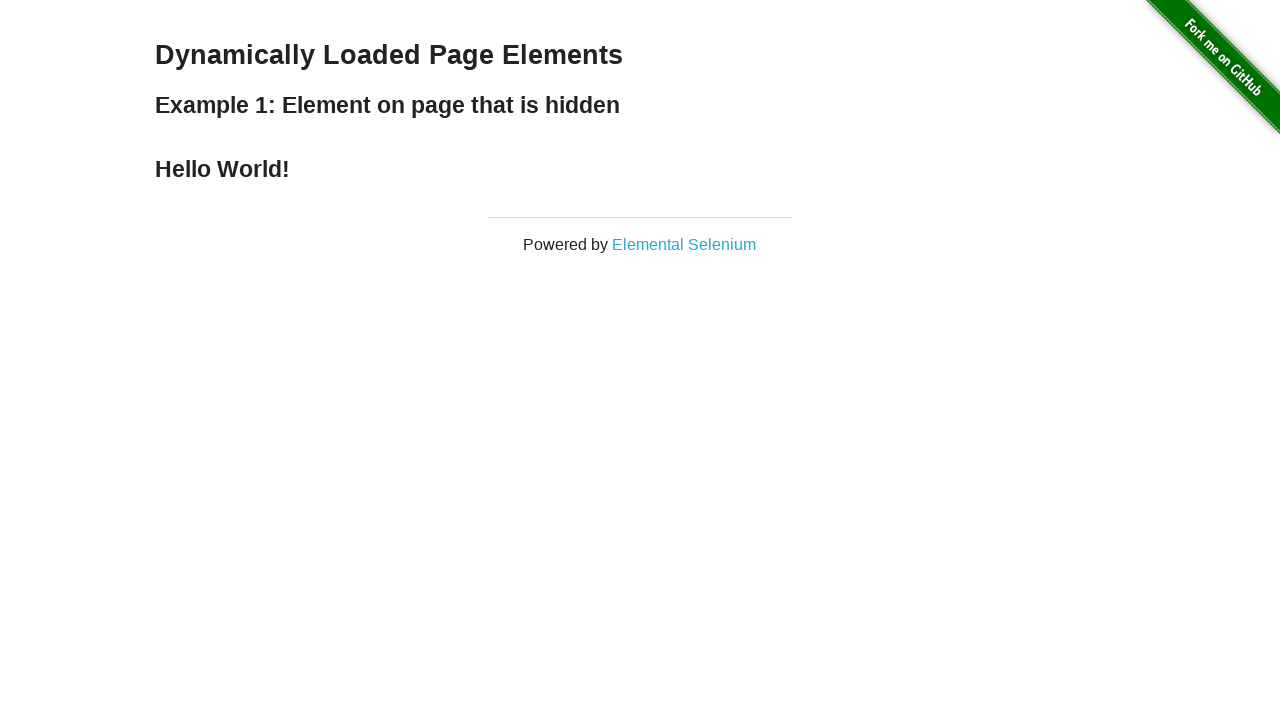